Tests contact form validation with invalid data by navigating to the contact page, entering invalid email format and empty fields, and verifying that validation errors are displayed.

Starting URL: http://jupiter.cloud.planittesting.com

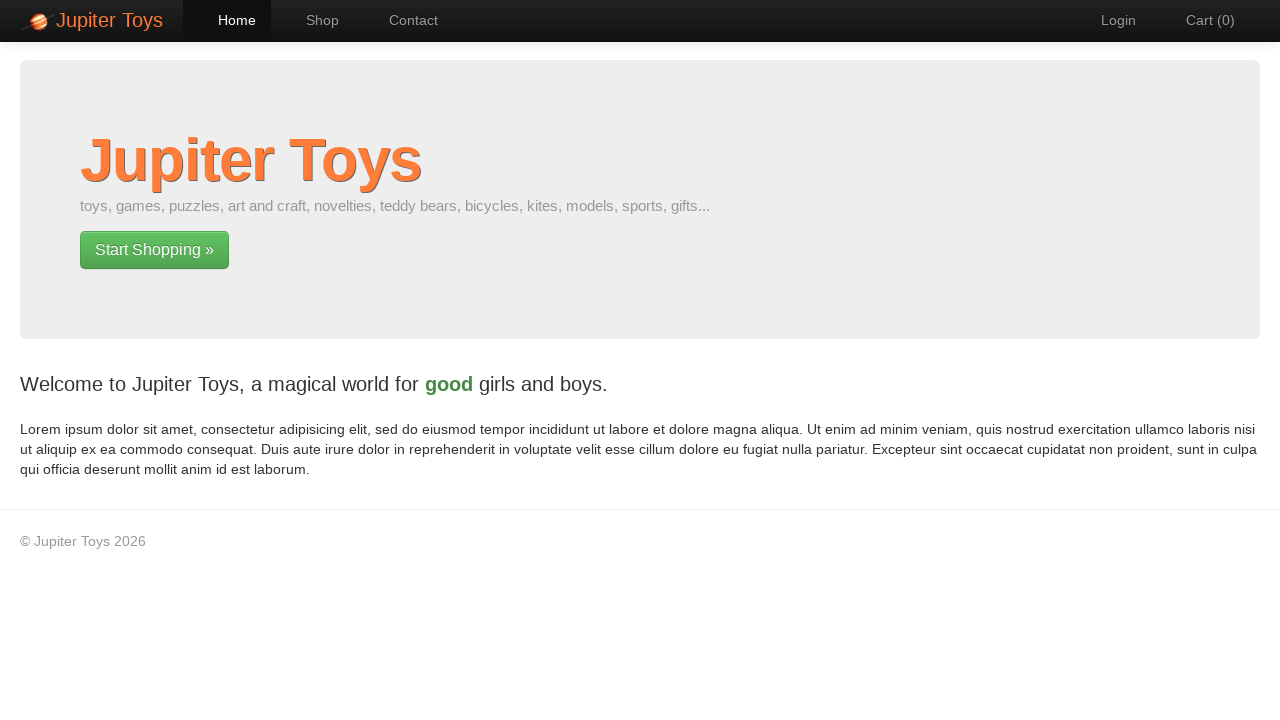

Clicked on Contact navigation link at (404, 20) on #nav-contact
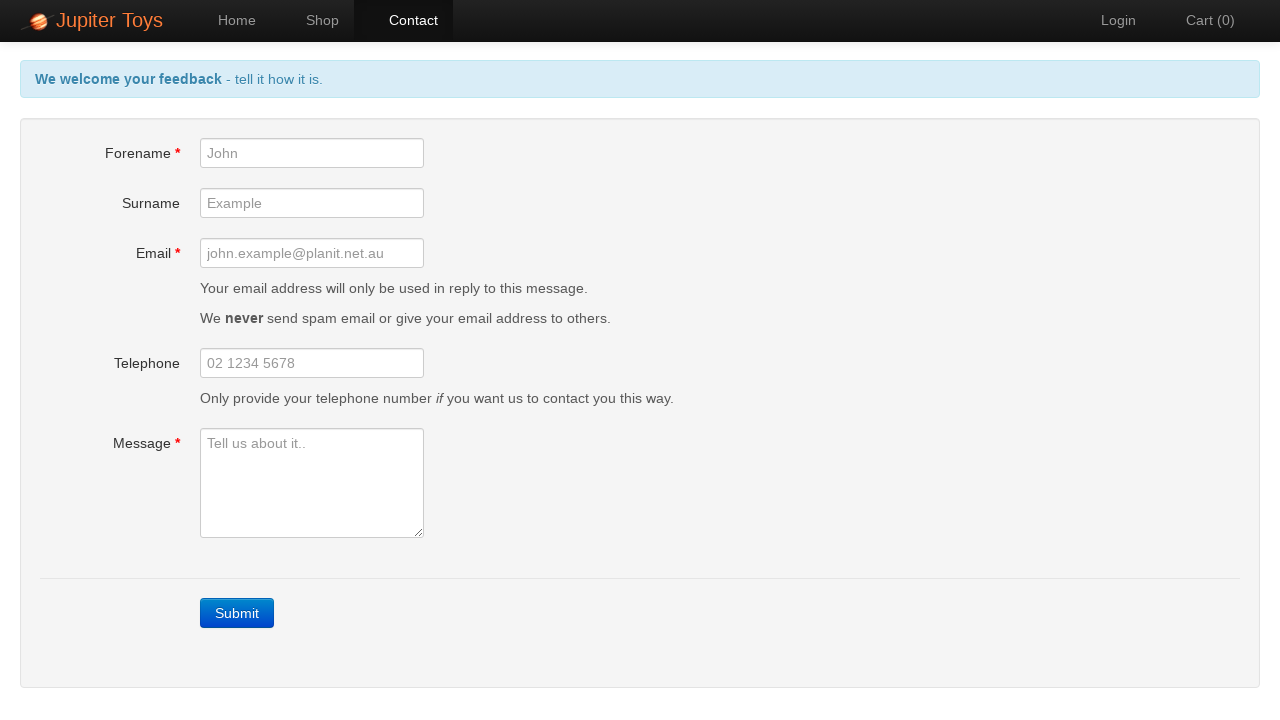

Submit button is present on contact page
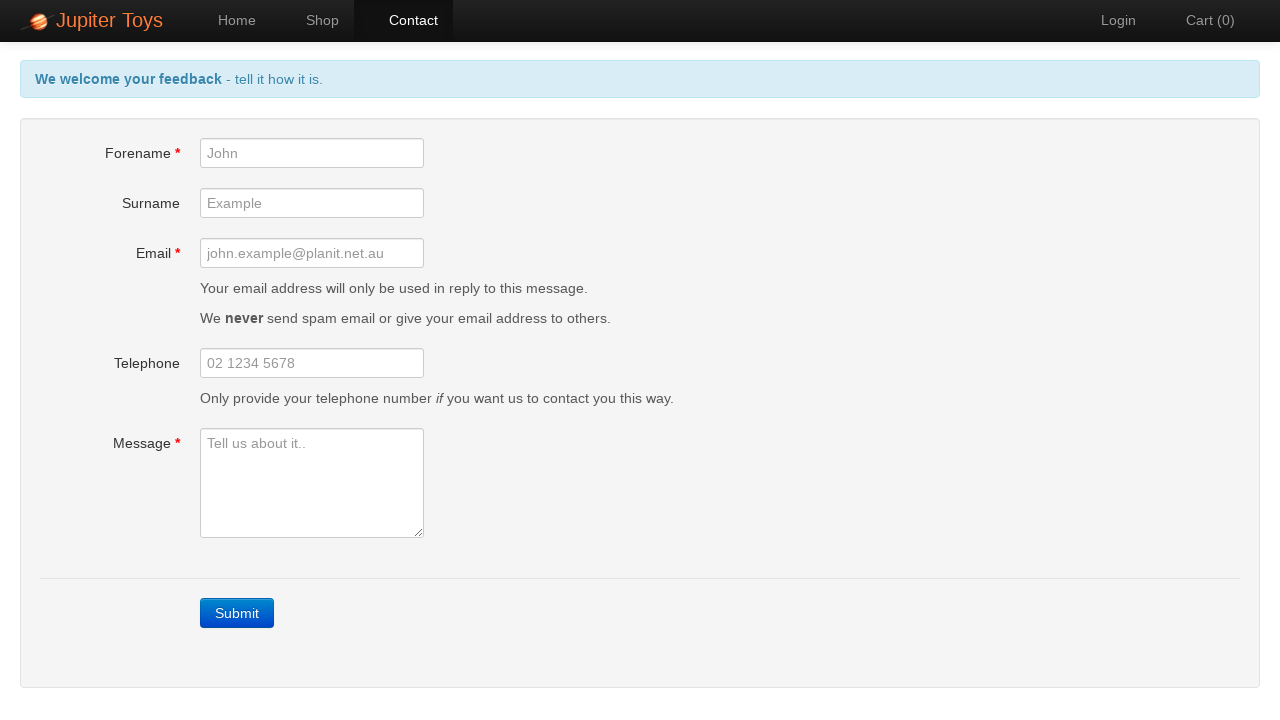

Left forename field empty on #forename
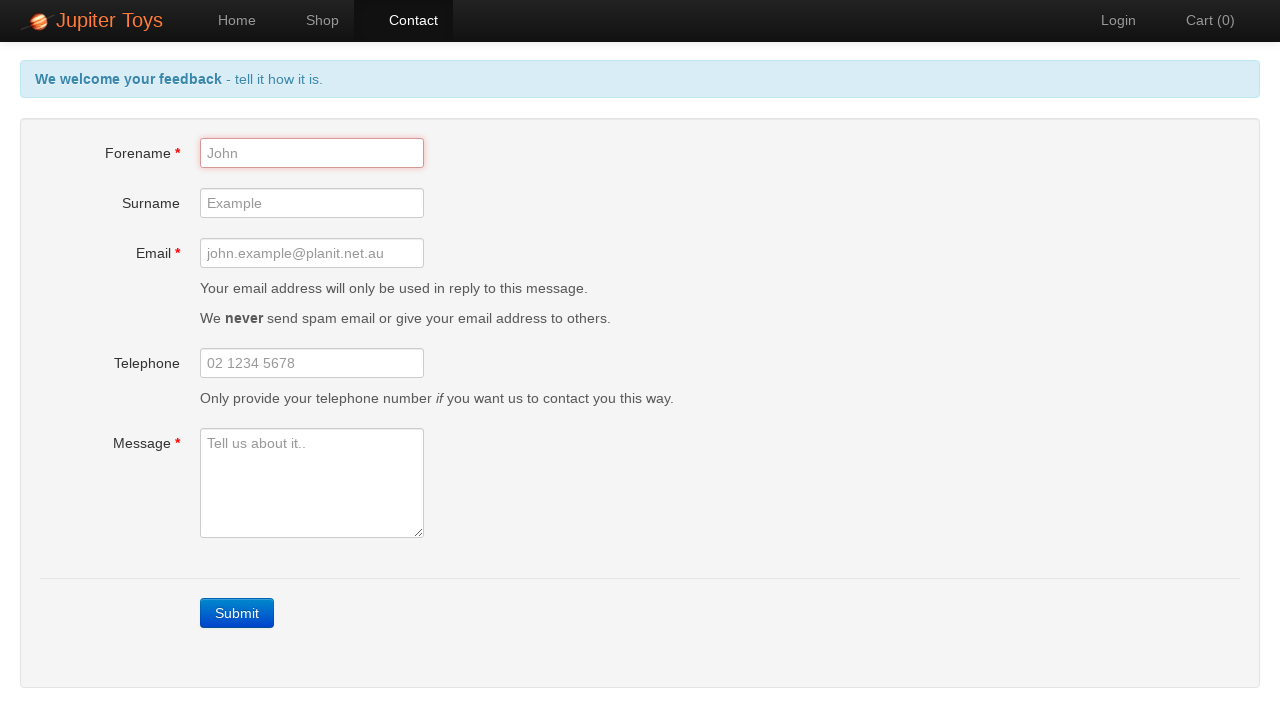

Entered invalid email format 'invalid.email.format' on #email
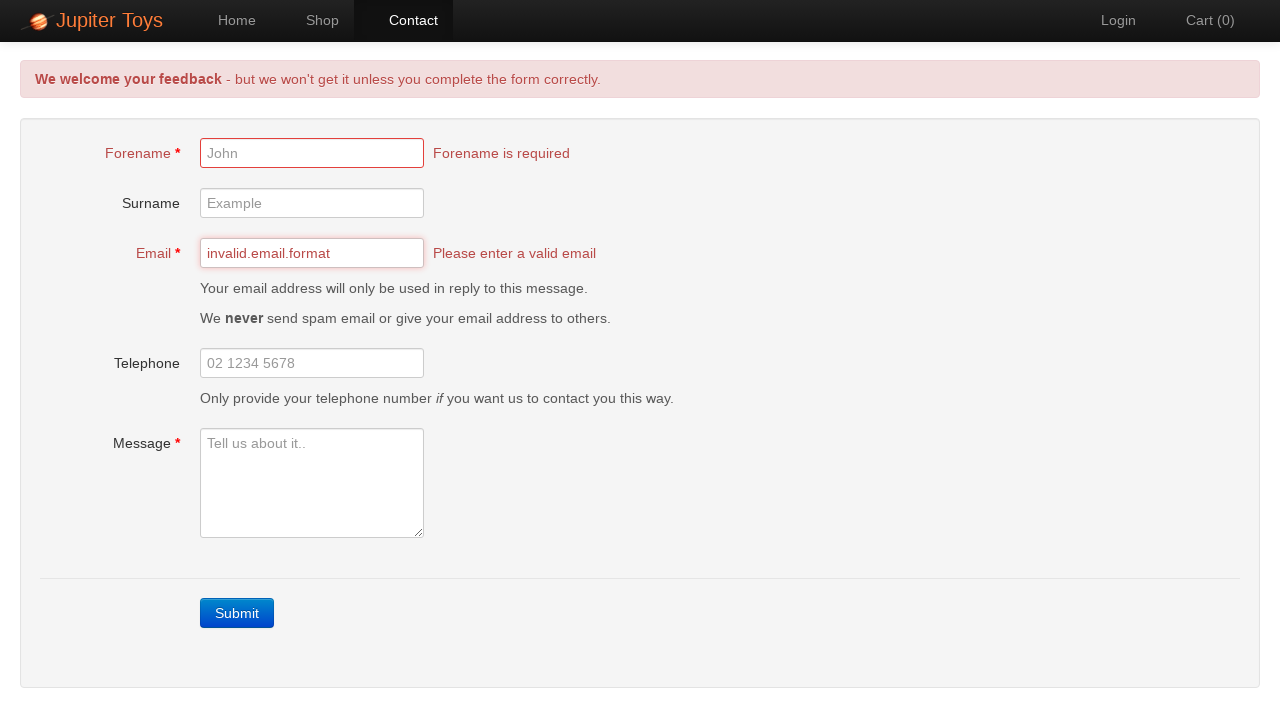

Left message field empty on #message
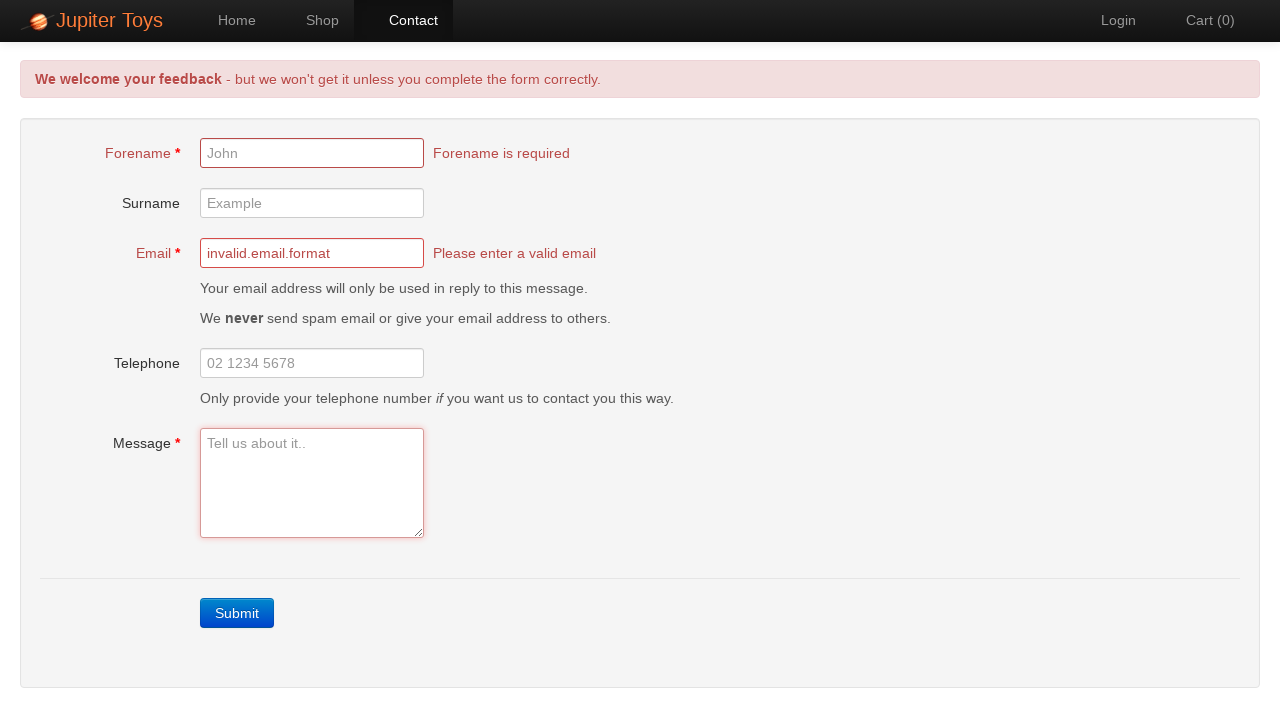

Clicked outside message field to trigger validation at (500, 300) on body
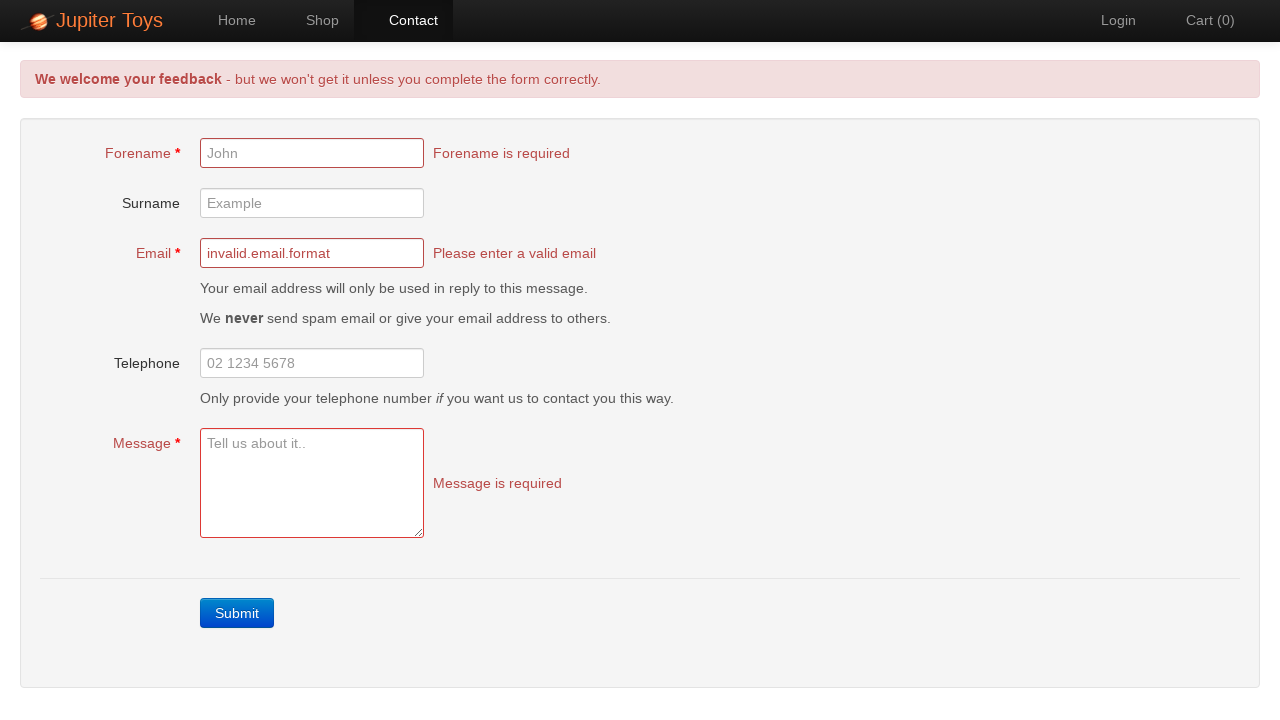

Email validation error is displayed
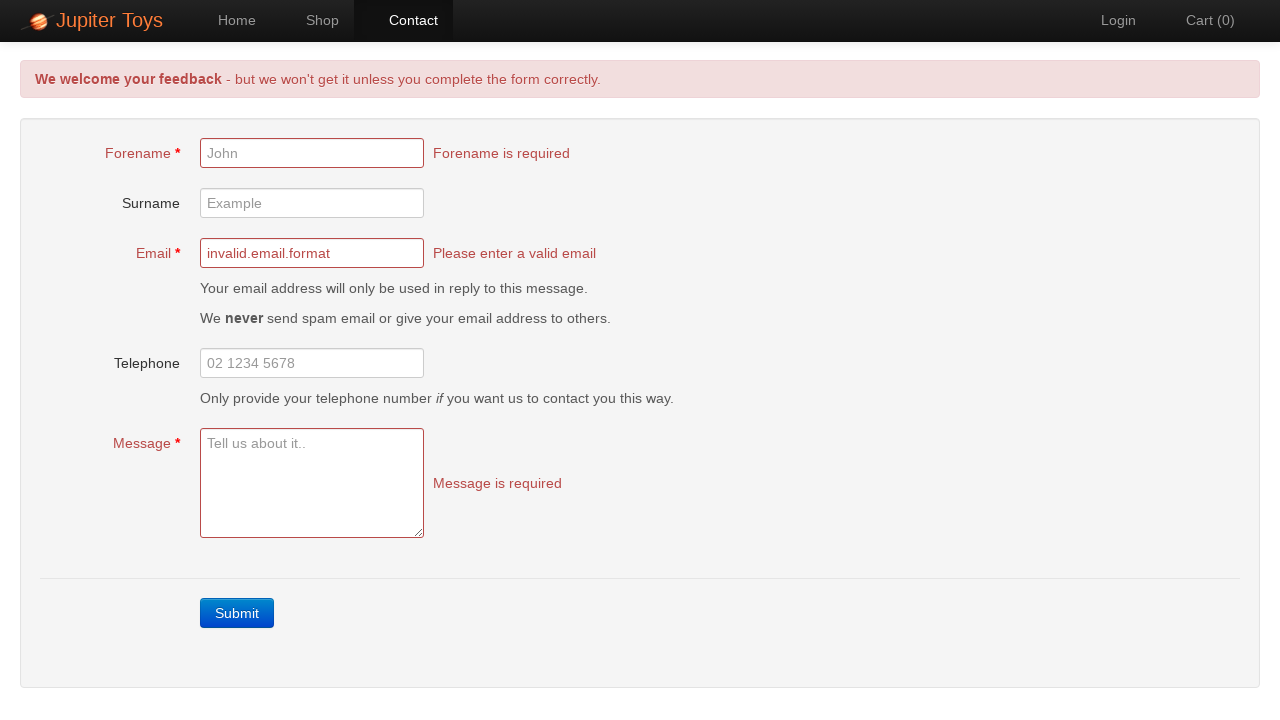

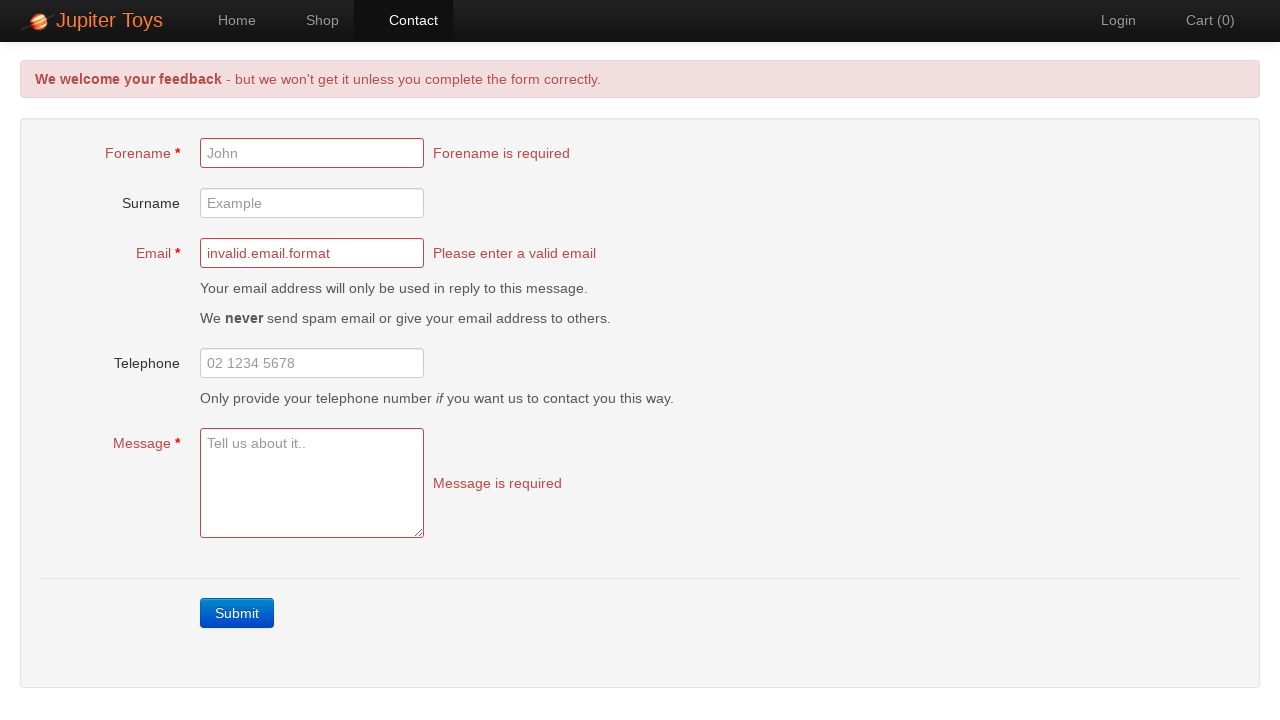